Tests form interactions on a demo e-commerce practice site by clicking checkboxes, radio buttons, filling a password field, submitting the form, and navigating to the shop page.

Starting URL: https://rahulshettyacademy.com/angularpractice/

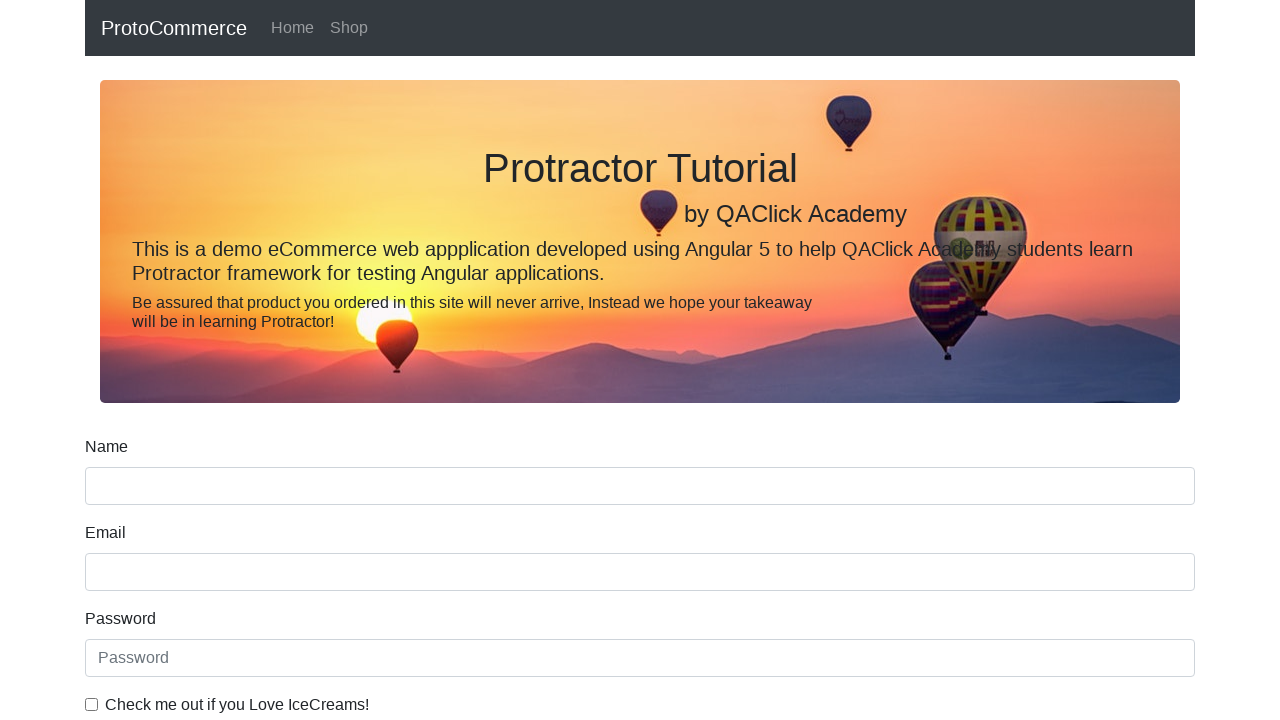

Clicked ice cream checkbox at (92, 704) on internal:label="Check me out if you Love IceCreams!"i
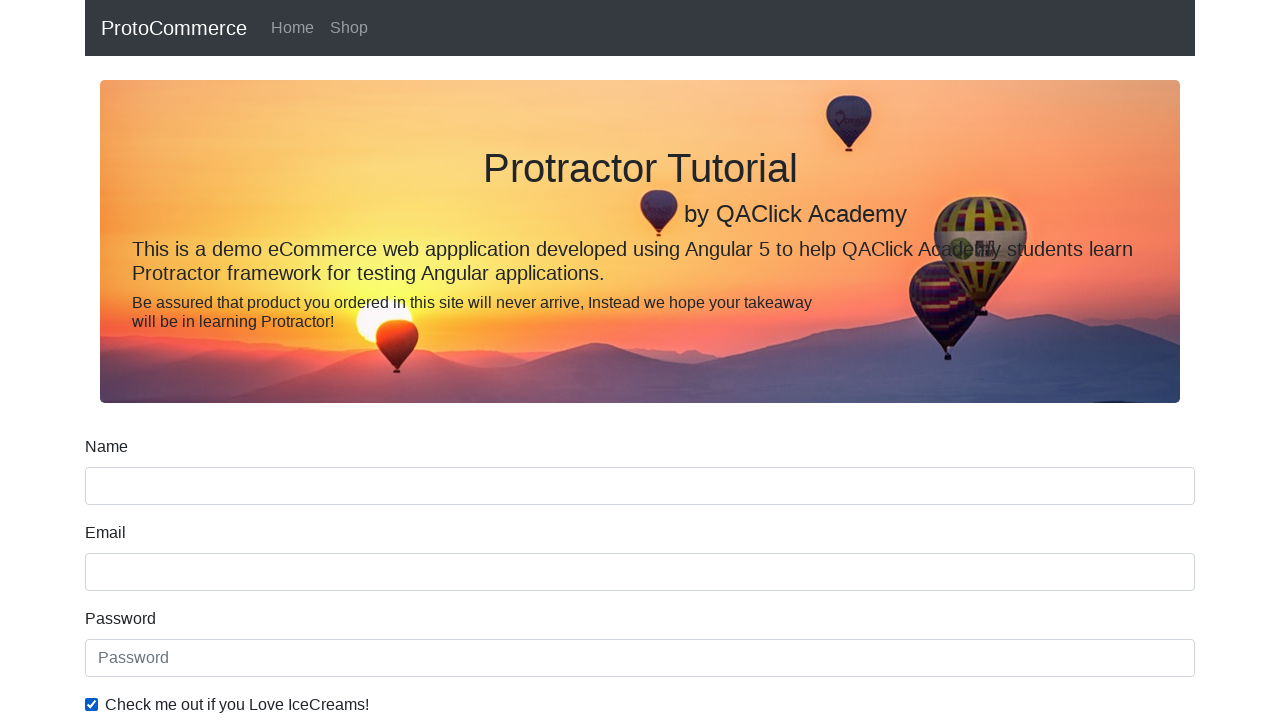

Clicked Student radio button at (238, 360) on internal:label="Student"i
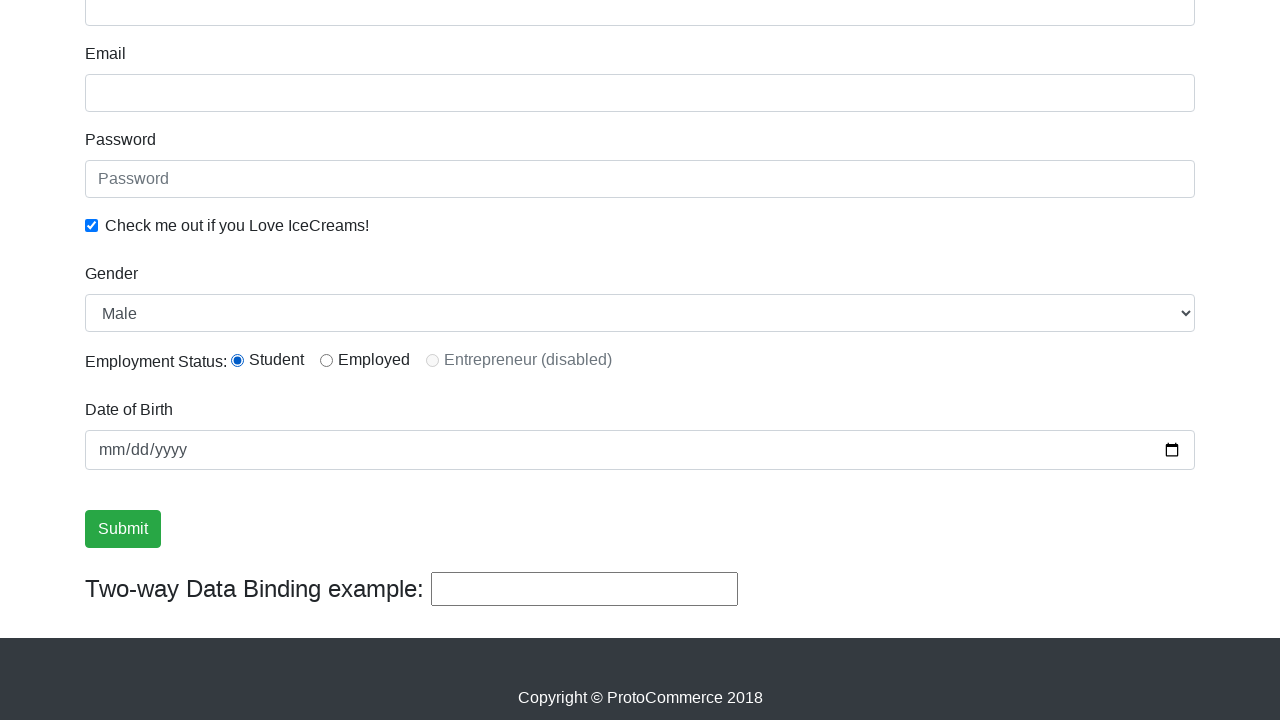

Filled password field with 'SecurePass789' on internal:attr=[placeholder="Password"i]
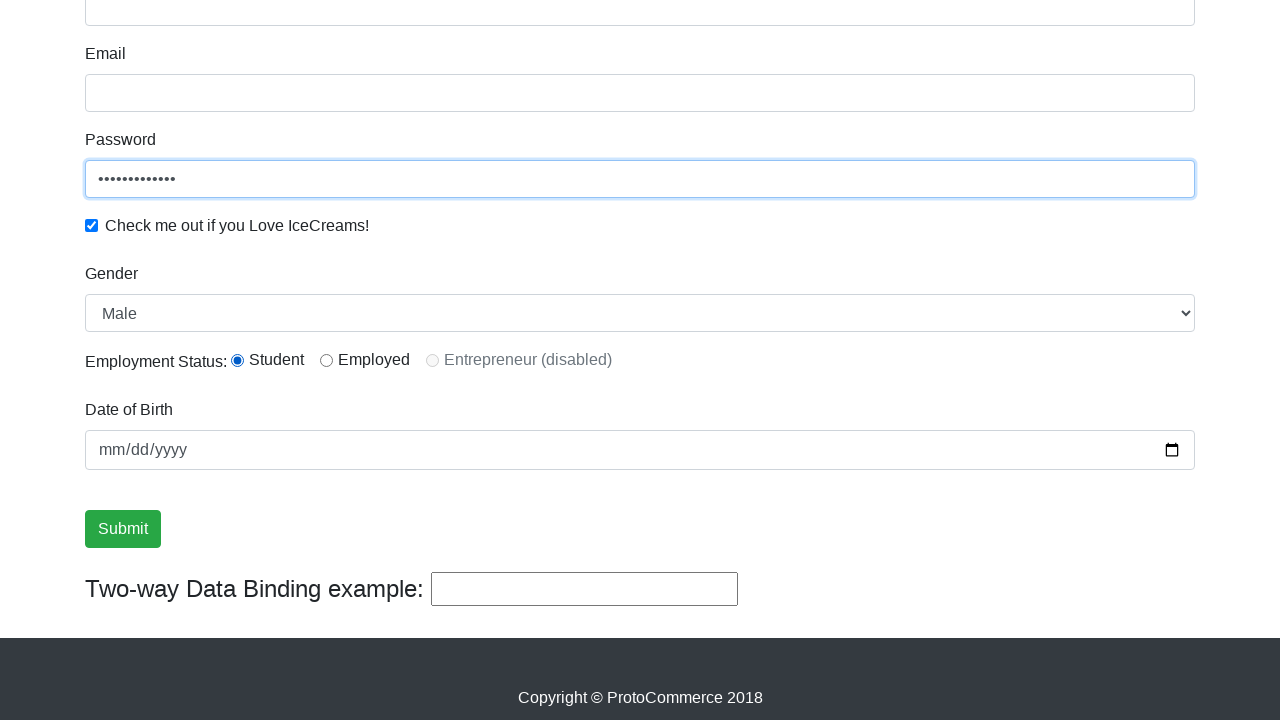

Clicked Submit button at (123, 529) on internal:role=button[name="Submit"i]
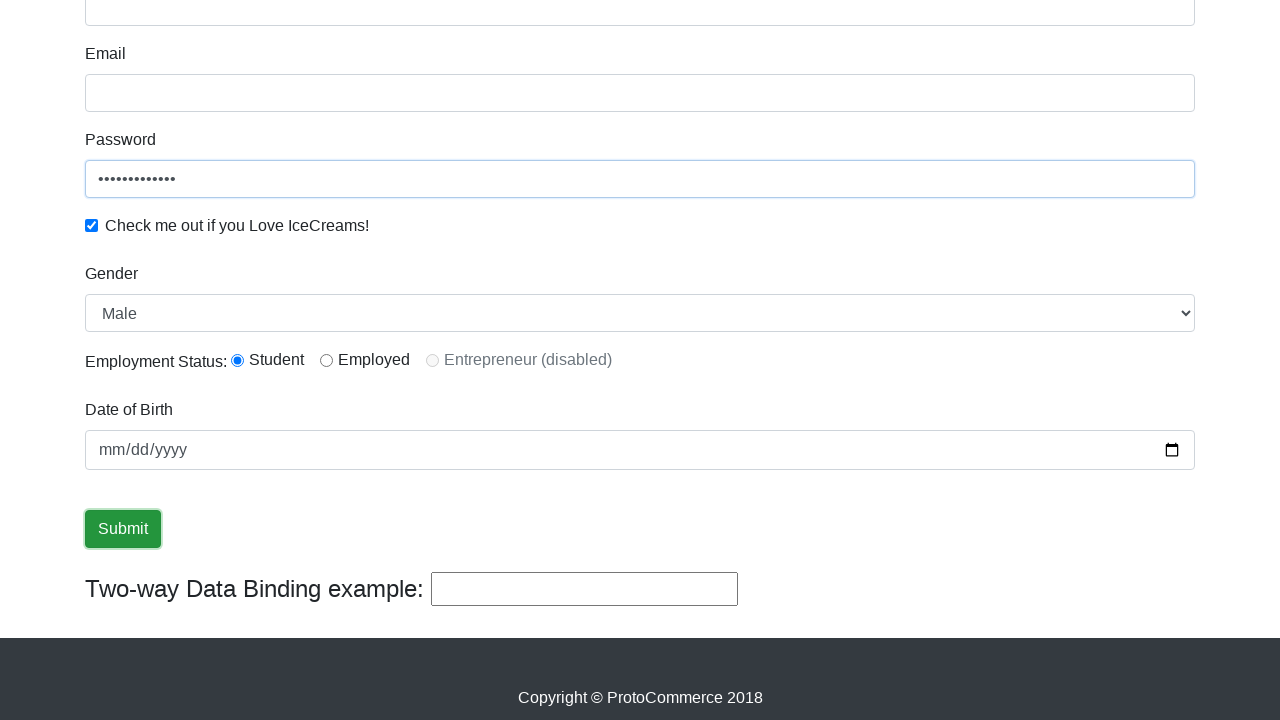

Demo eCommerce application text is visible
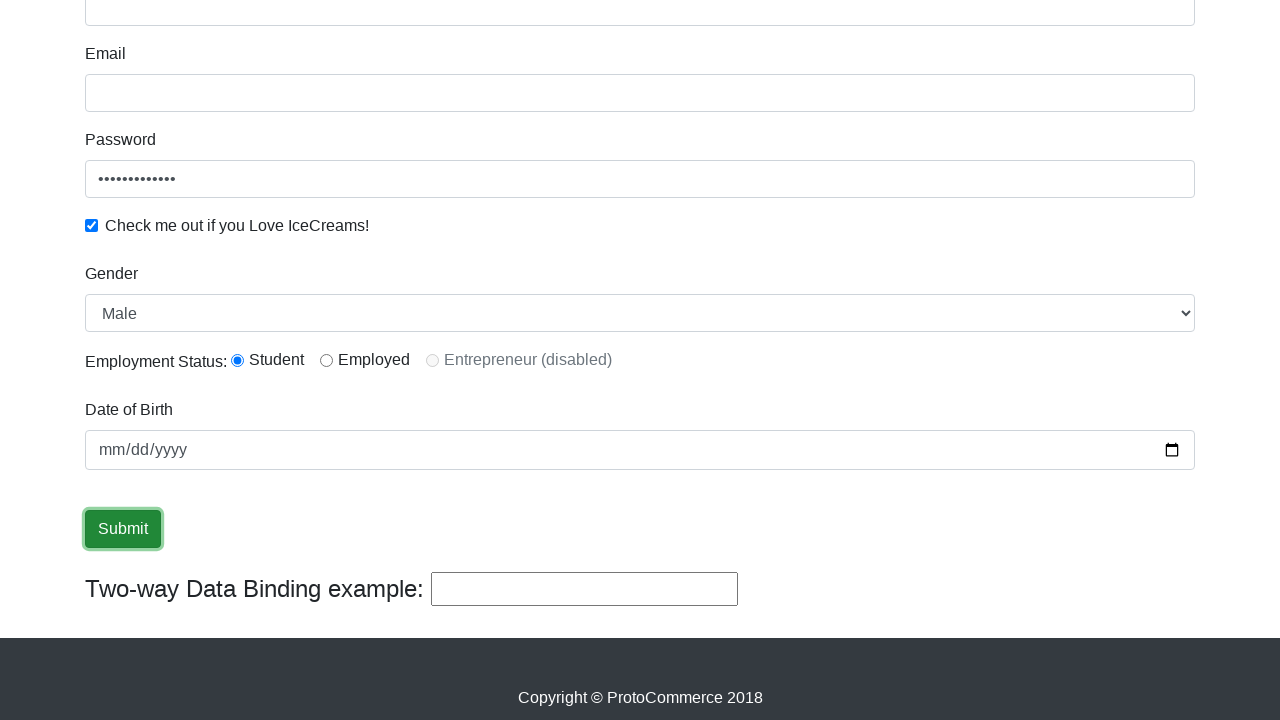

Clicked Shop link to navigate to shop page at (349, 28) on internal:role=link[name="Shop"i]
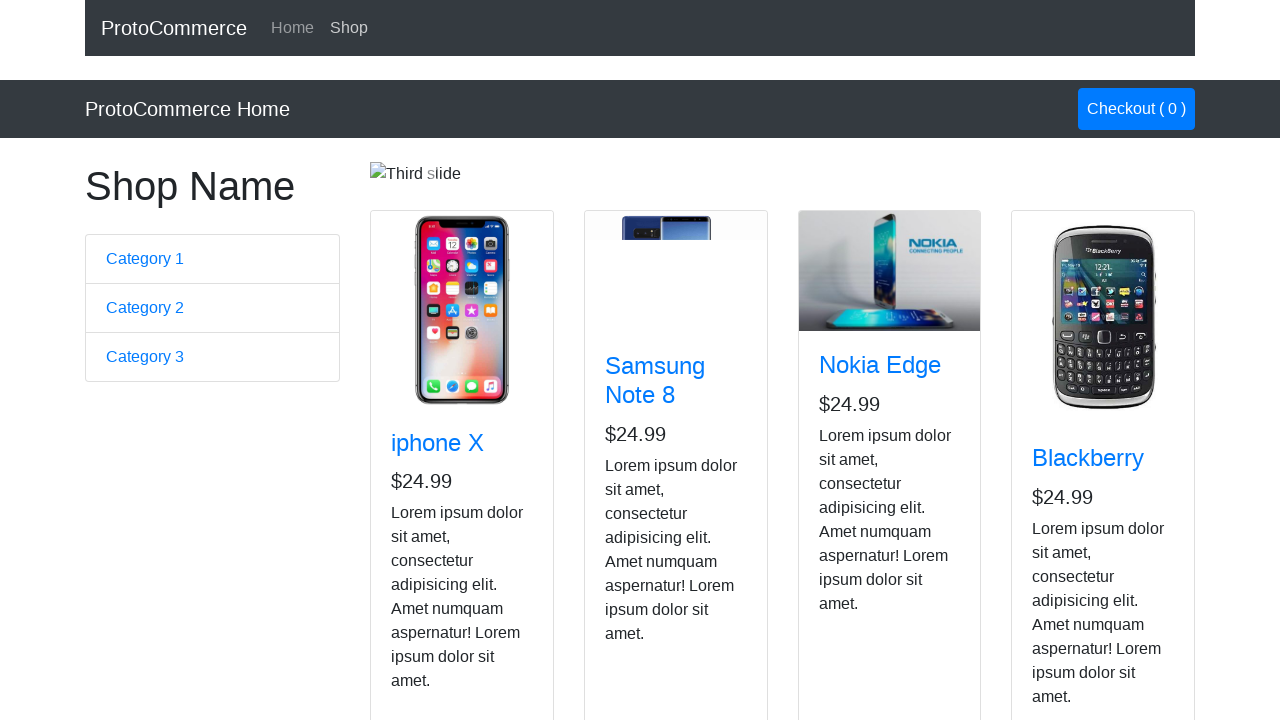

Samsung Note 8 product card is visible on shop page
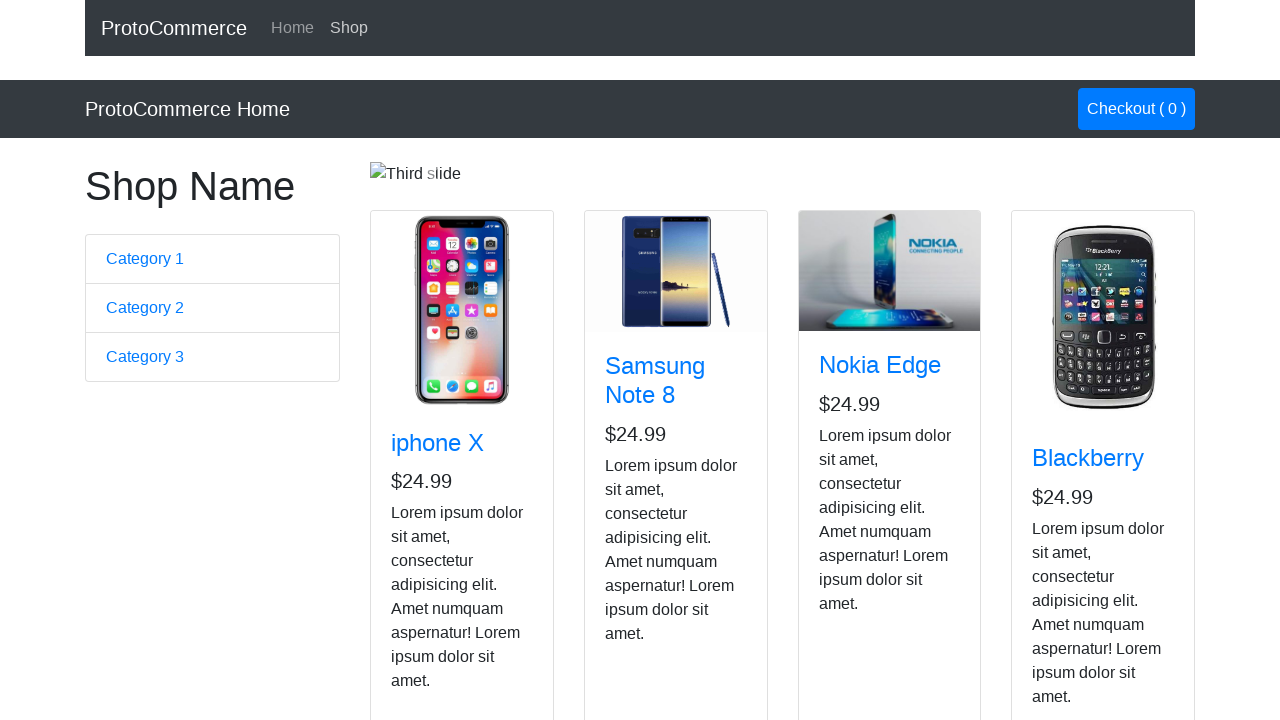

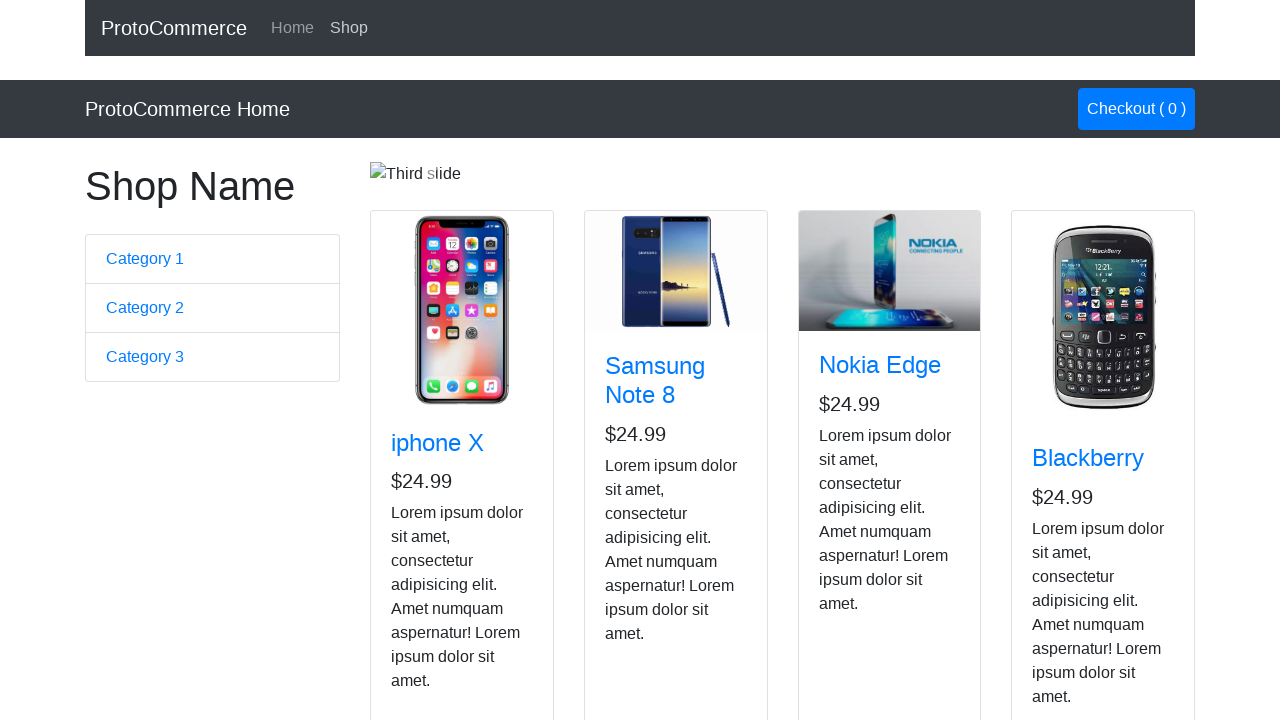